Tests drag and drop functionality by dragging a draggable element and dropping it onto a droppable target element

Starting URL: http://jqueryui.com/resources/demos/droppable/default.html

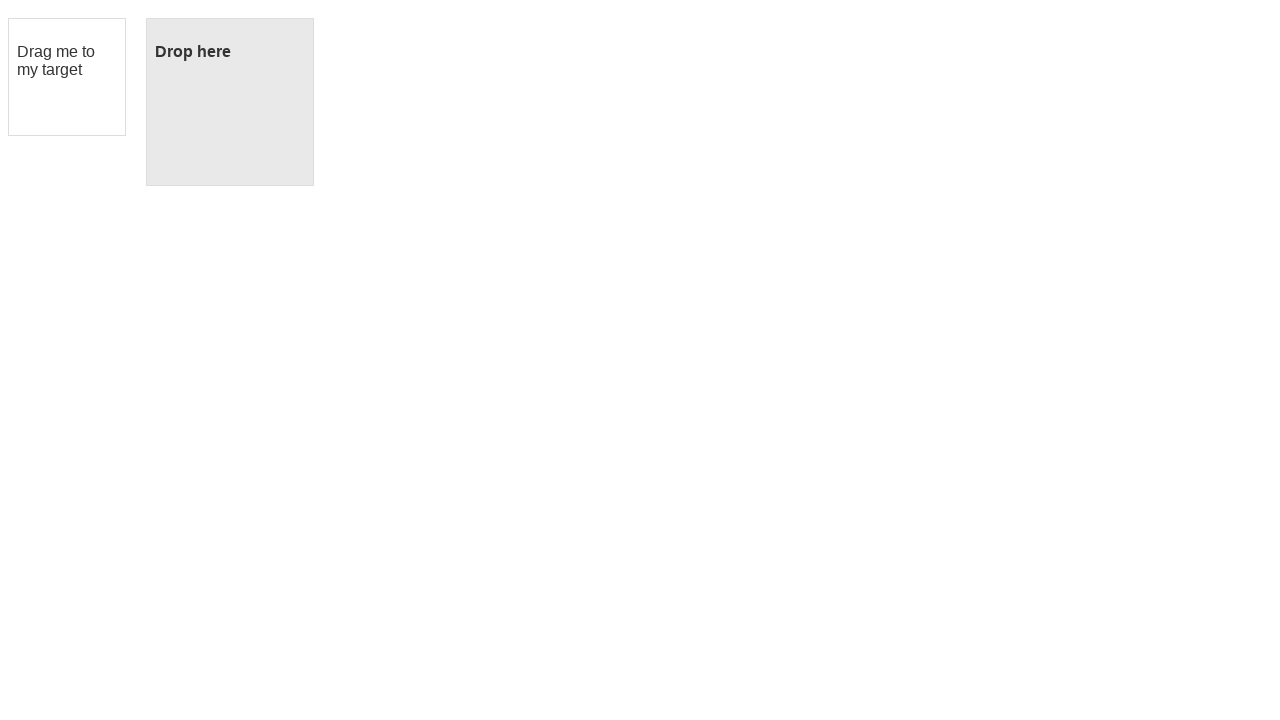

Located draggable source element with id 'draggable'
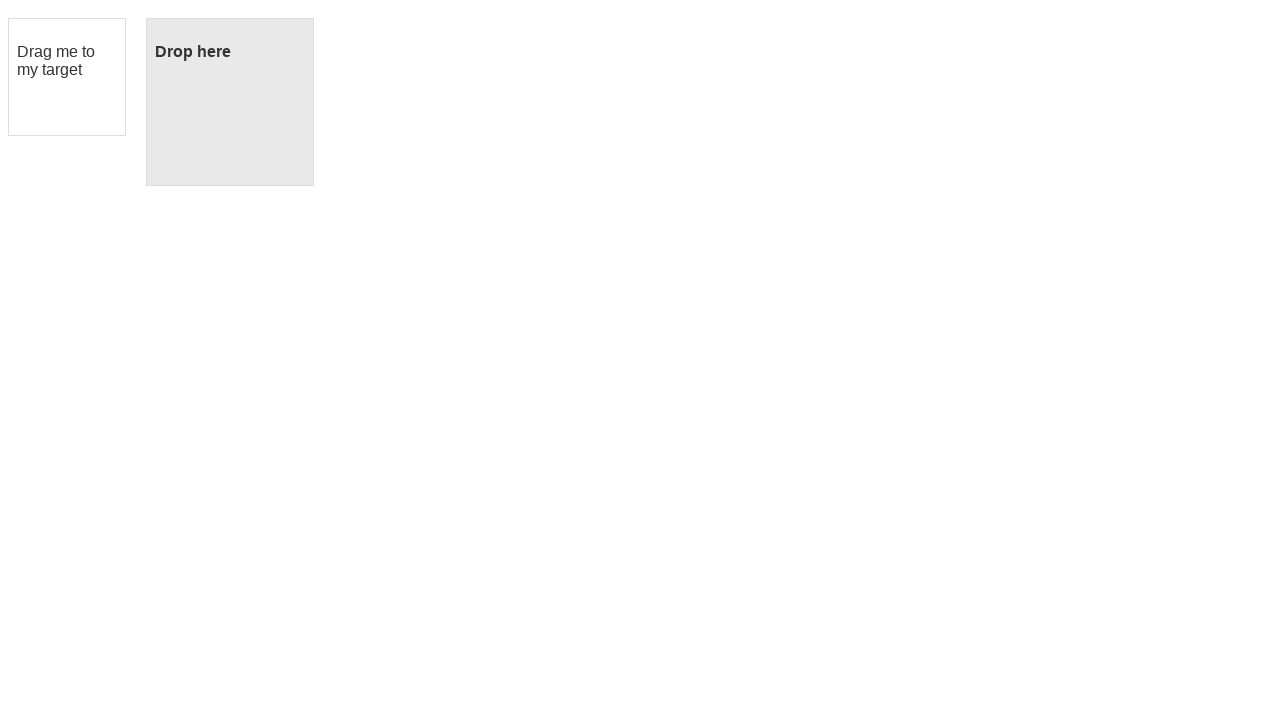

Located droppable target element with id 'droppable'
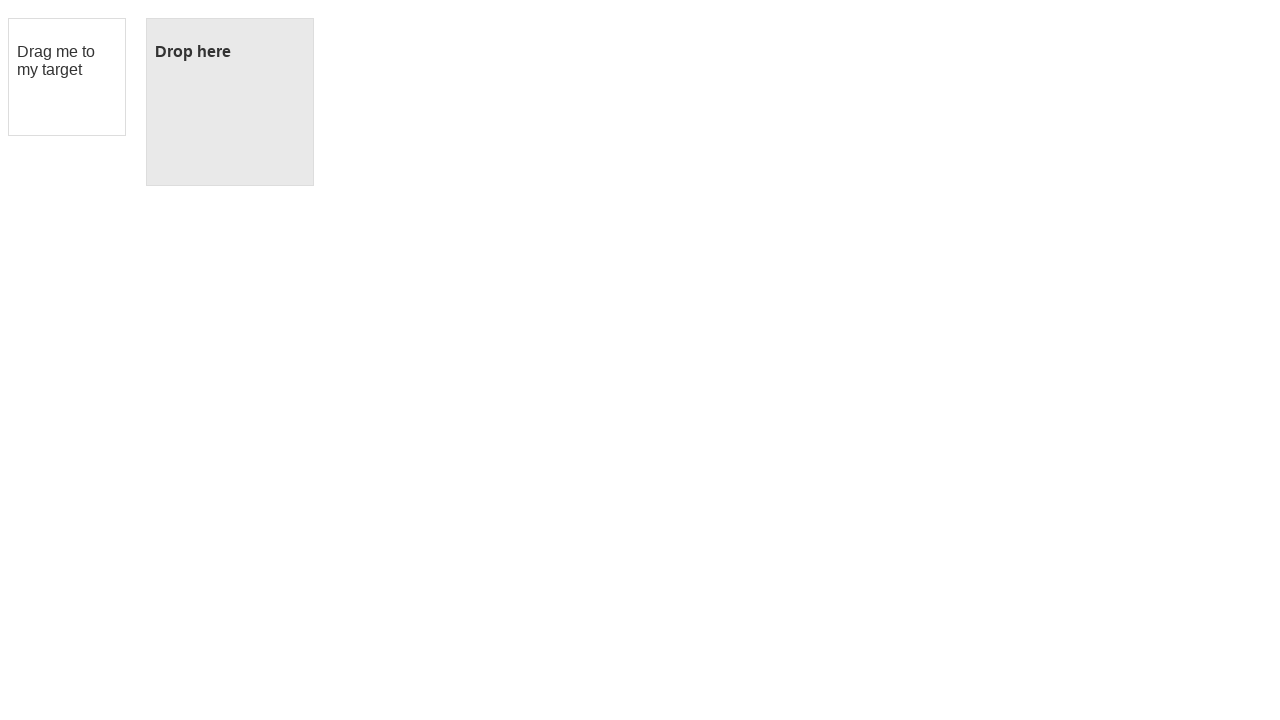

Dragged draggable element and dropped it onto droppable target at (230, 102)
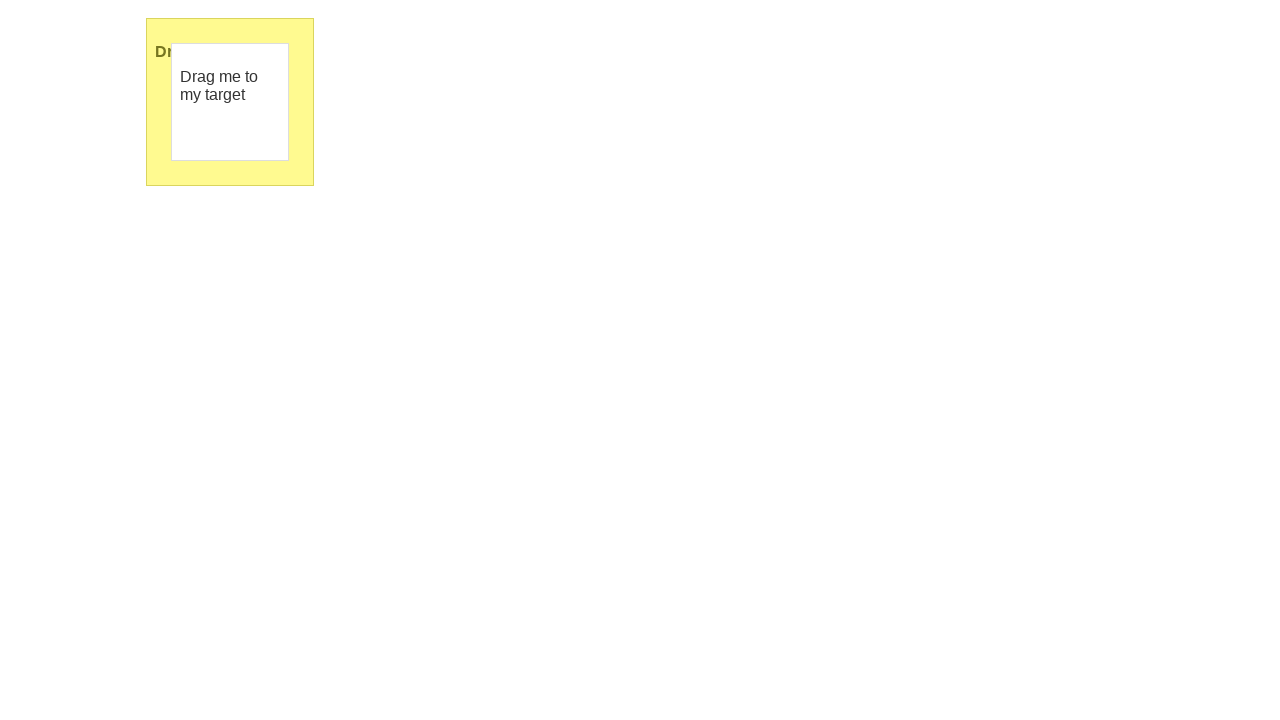

Verified successful drop by confirming 'Dropped!' text appeared in target element
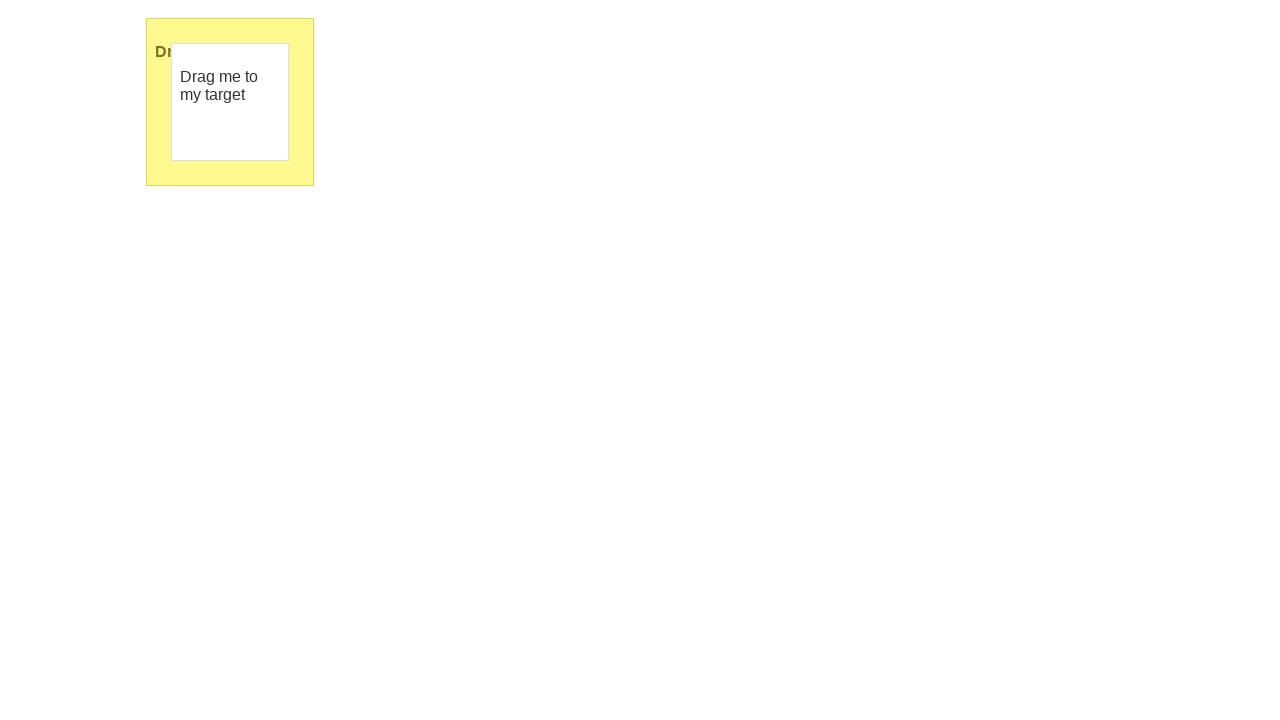

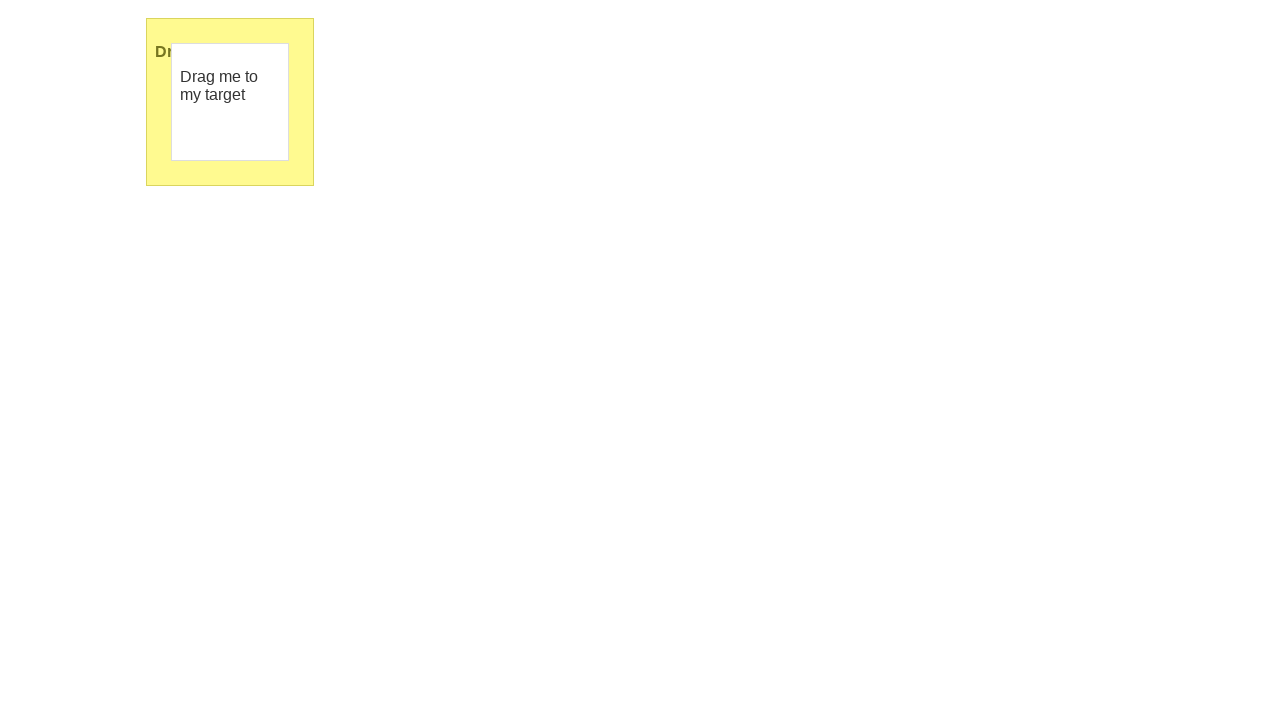